Tests drag and drop functionality by dragging an image from a gallery to a trash container within an iframe

Starting URL: https://www.globalsqa.com/demo-site/draganddrop/

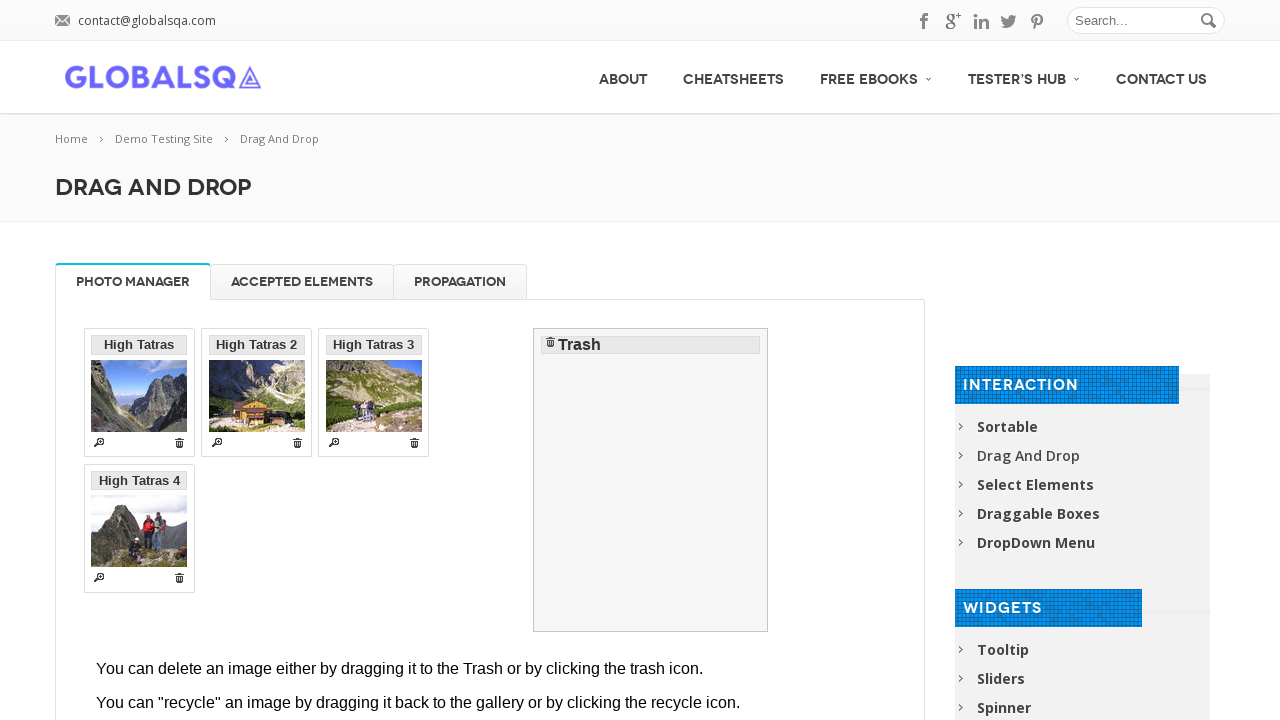

Located iframe containing drag and drop demo
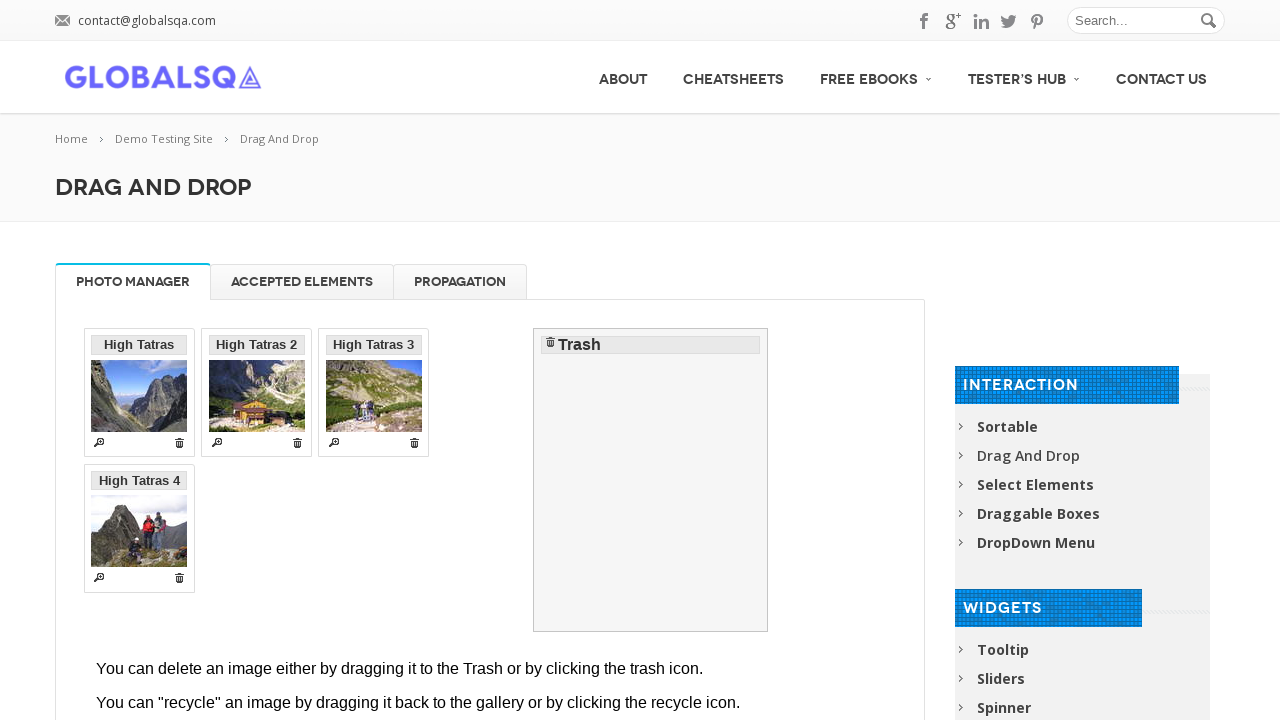

Located first image in gallery as drag source
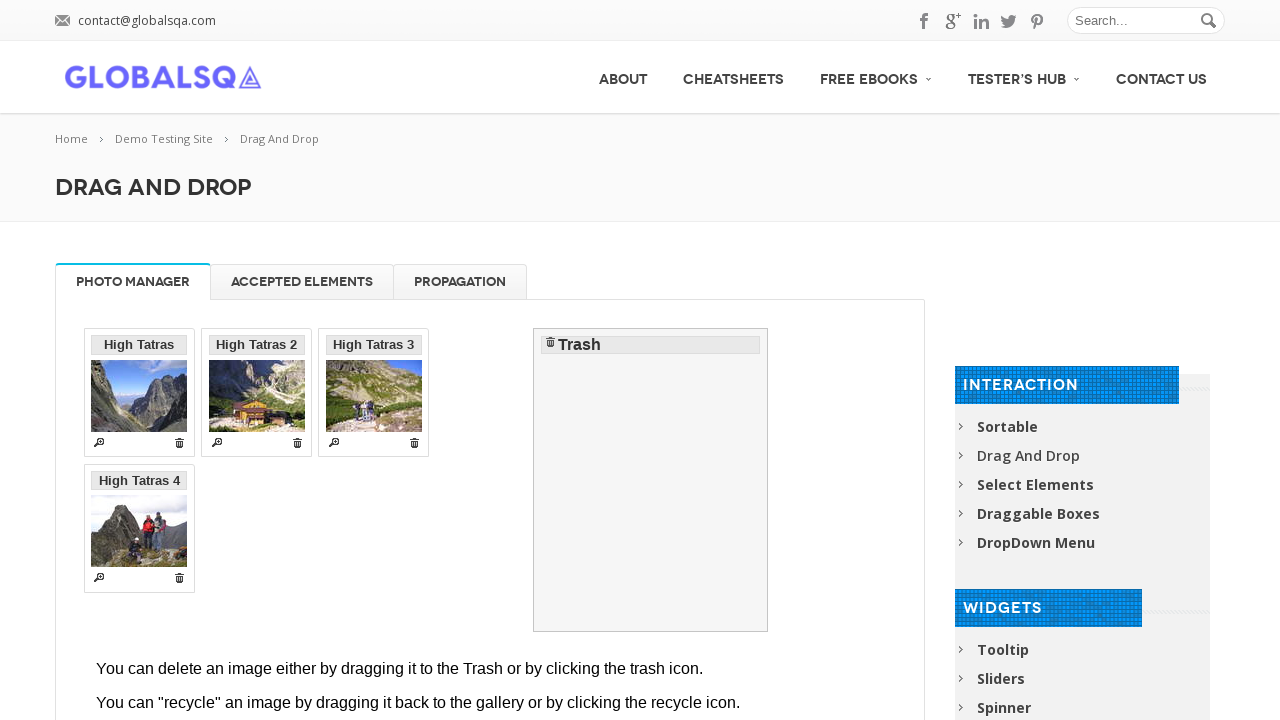

Located trash container as drag target
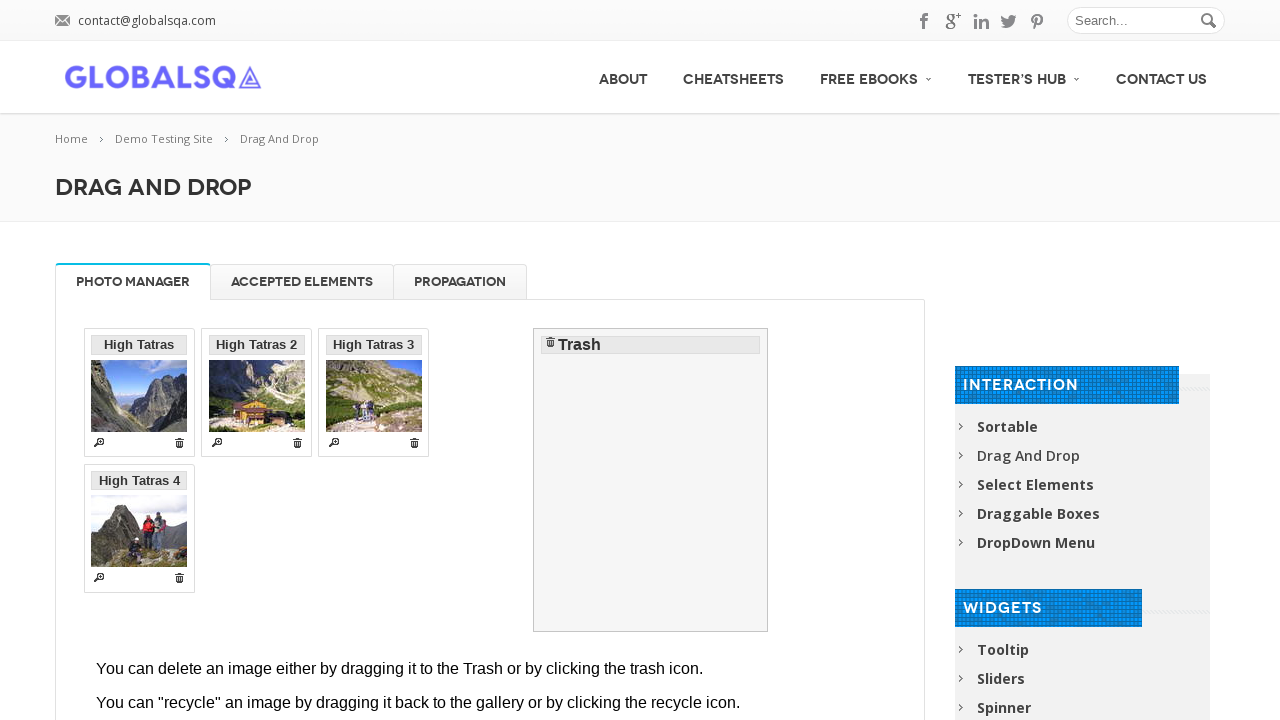

Dragged image from gallery to trash container at (651, 480)
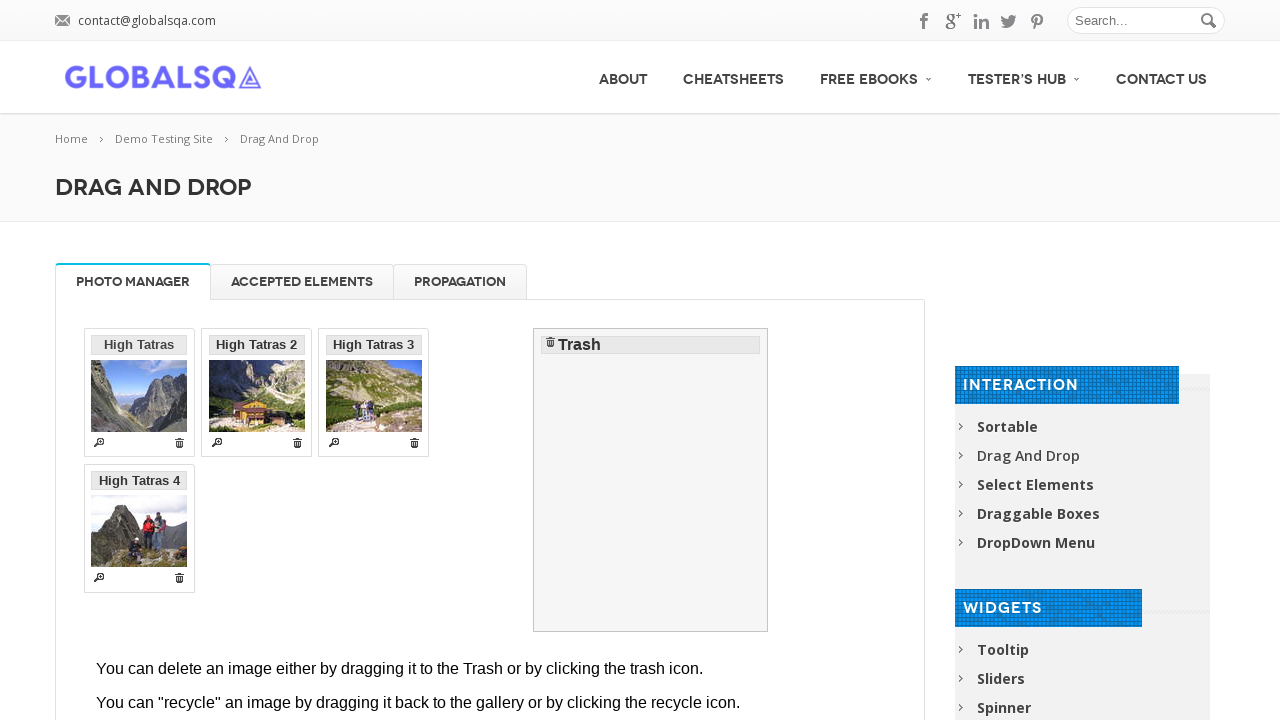

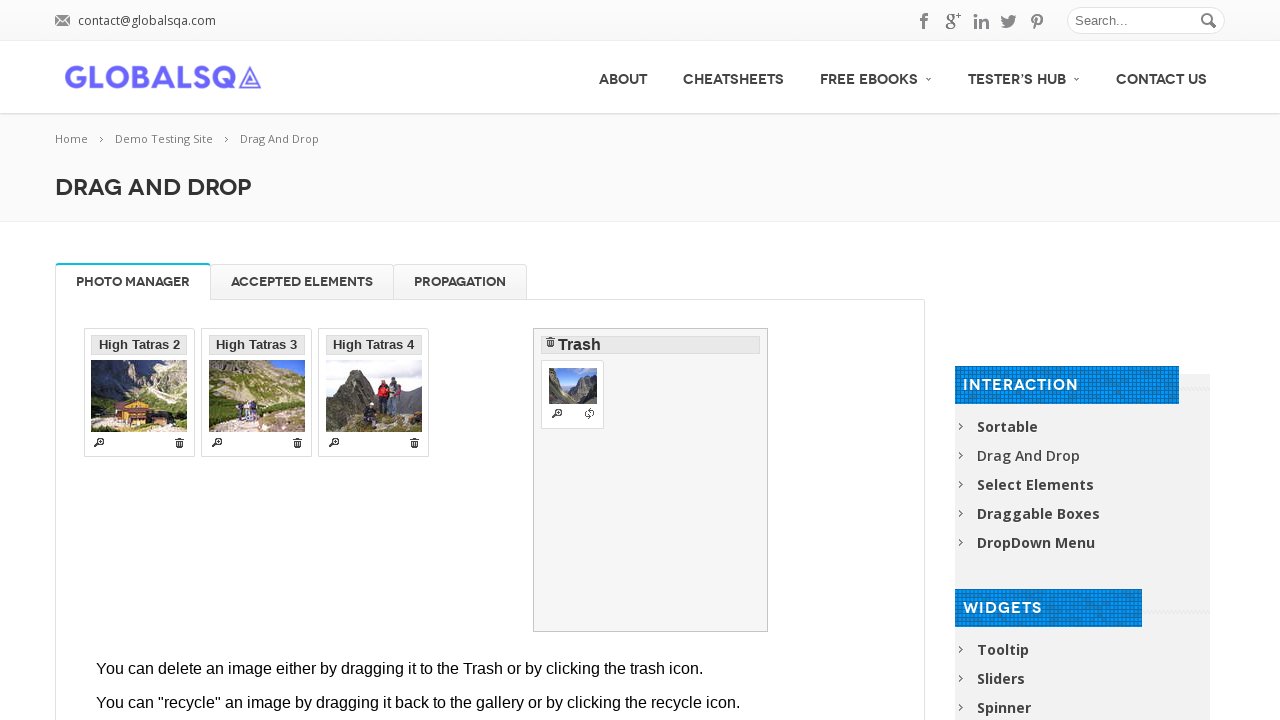